Tests window handling by clicking a link that opens a new window and switching between parent and child windows

Starting URL: http://the-internet.herokuapp.com/windows

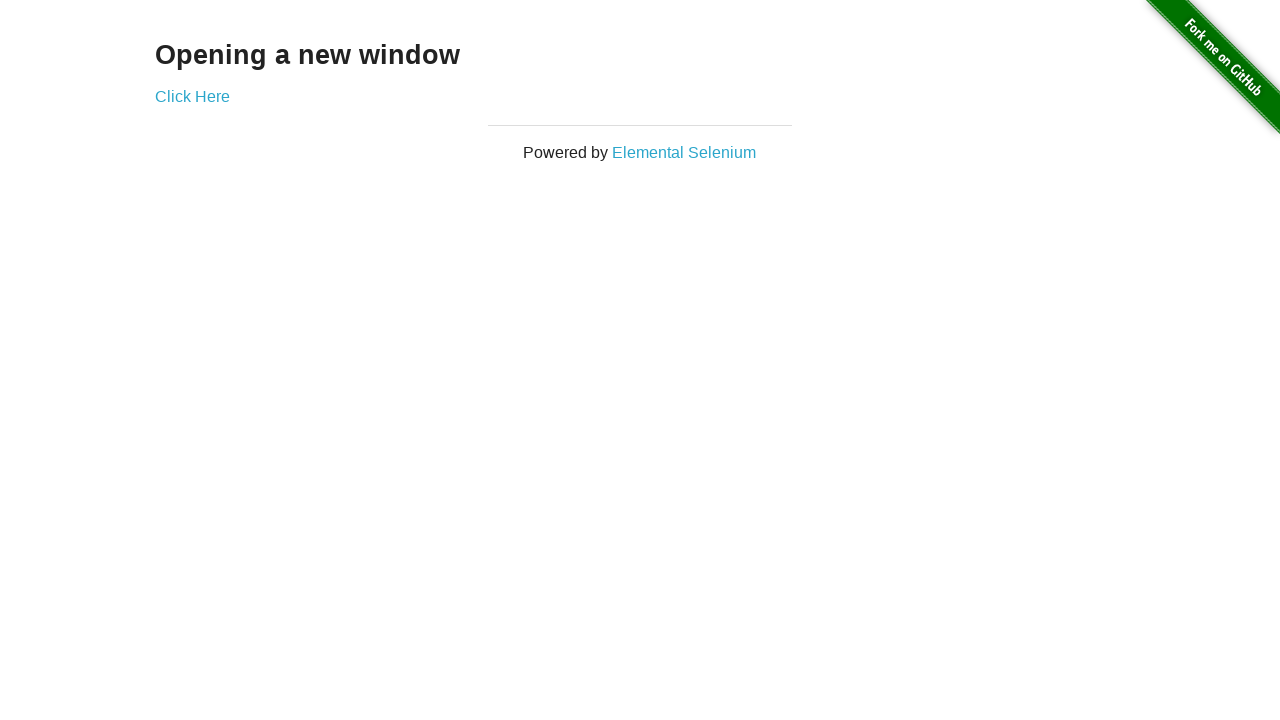

Stored reference to parent window context
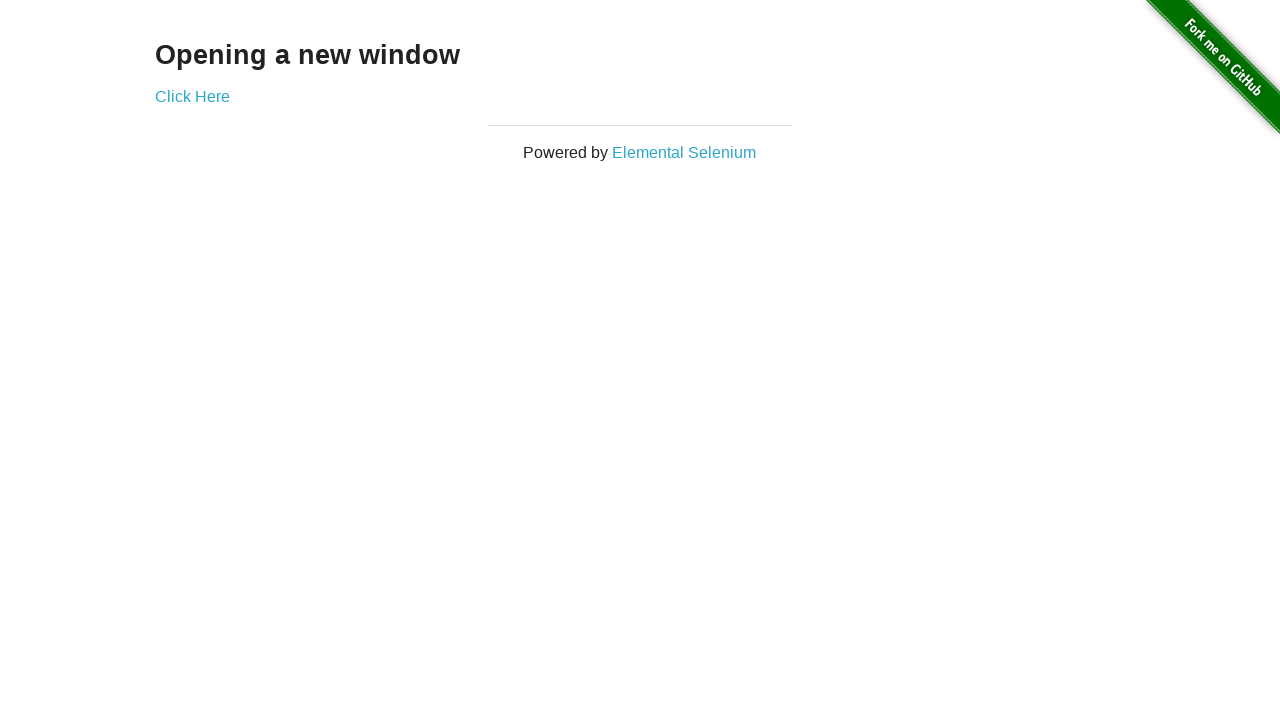

Clicked link to open new window at (192, 96) on .example>a
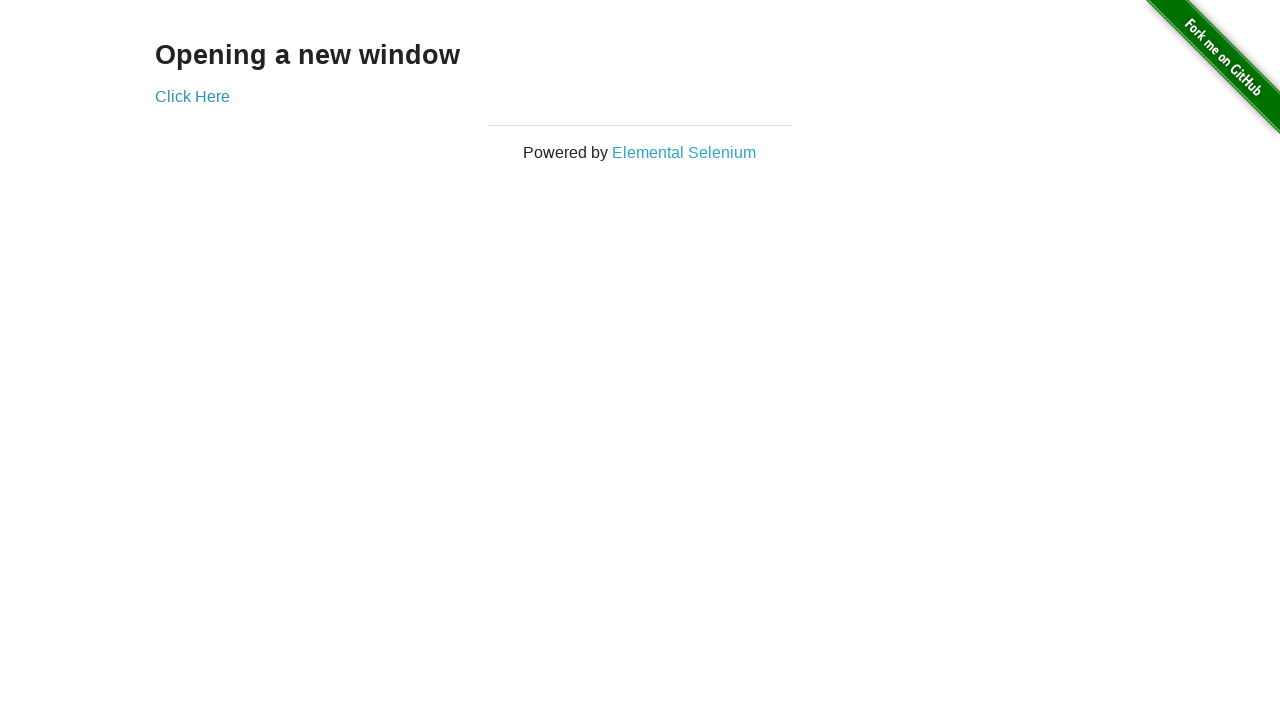

New window opened and reference obtained at (192, 96) on .example>a
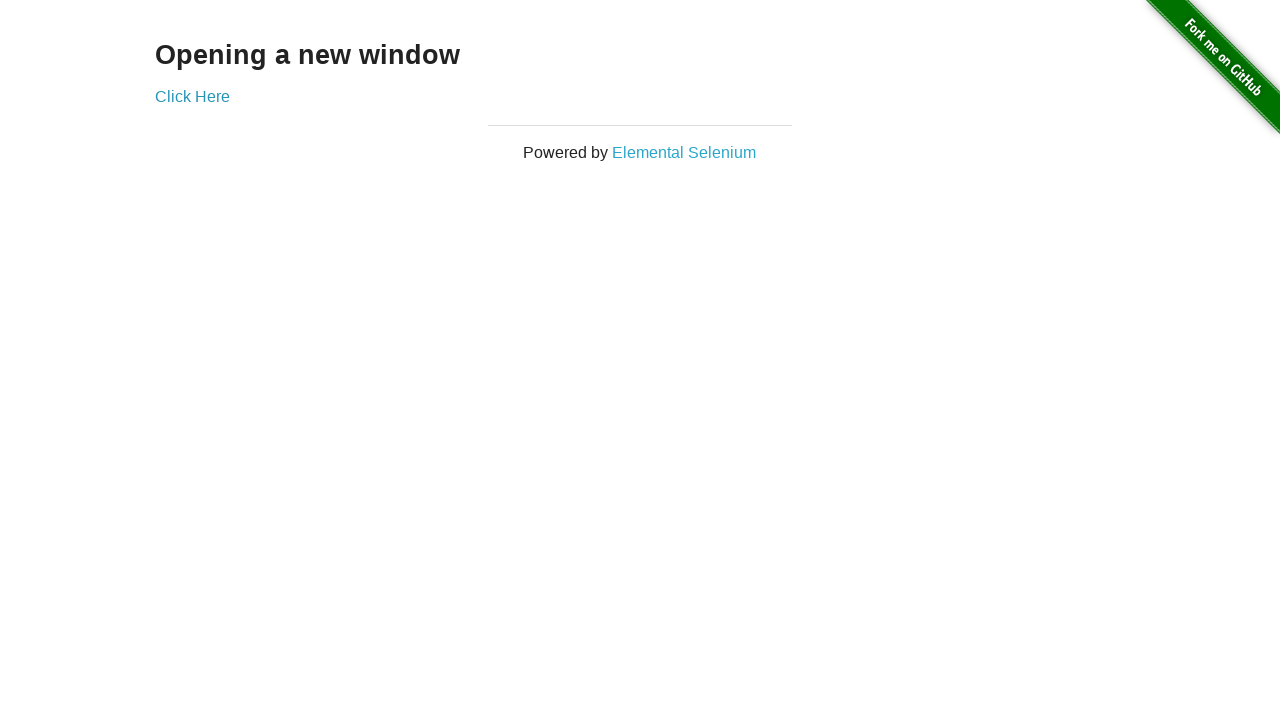

Assigned new window page object
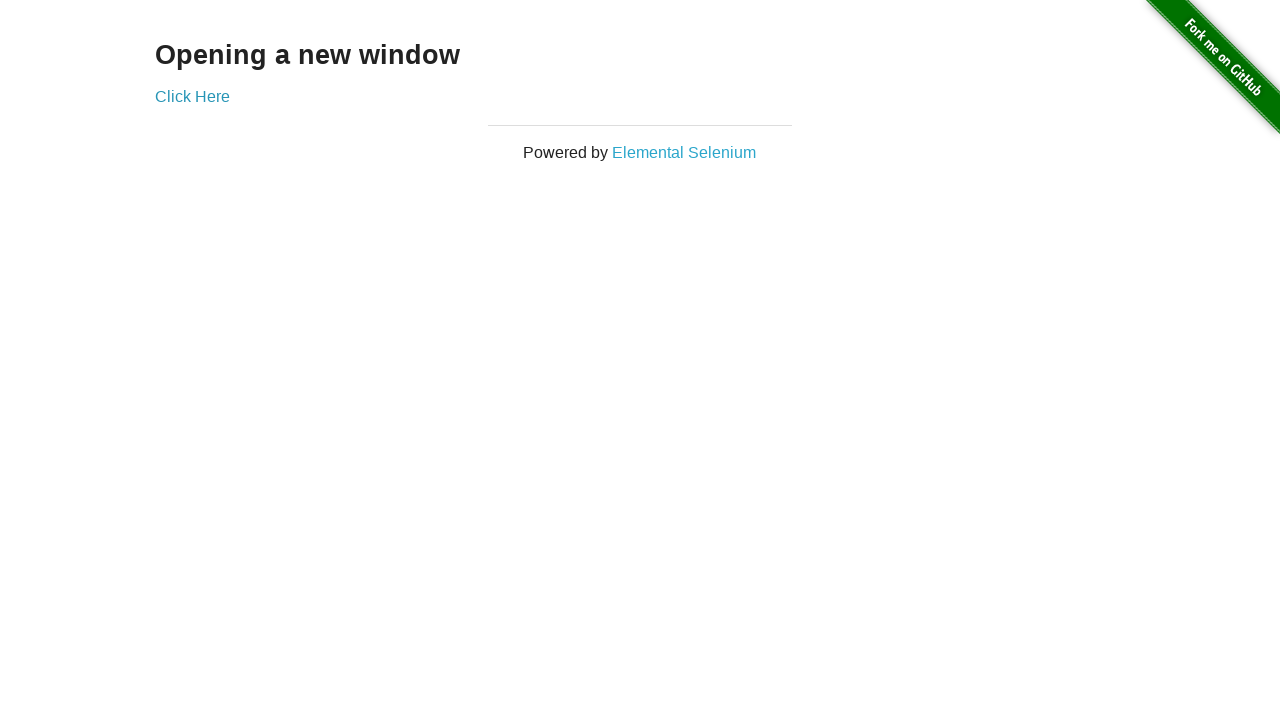

New window fully loaded
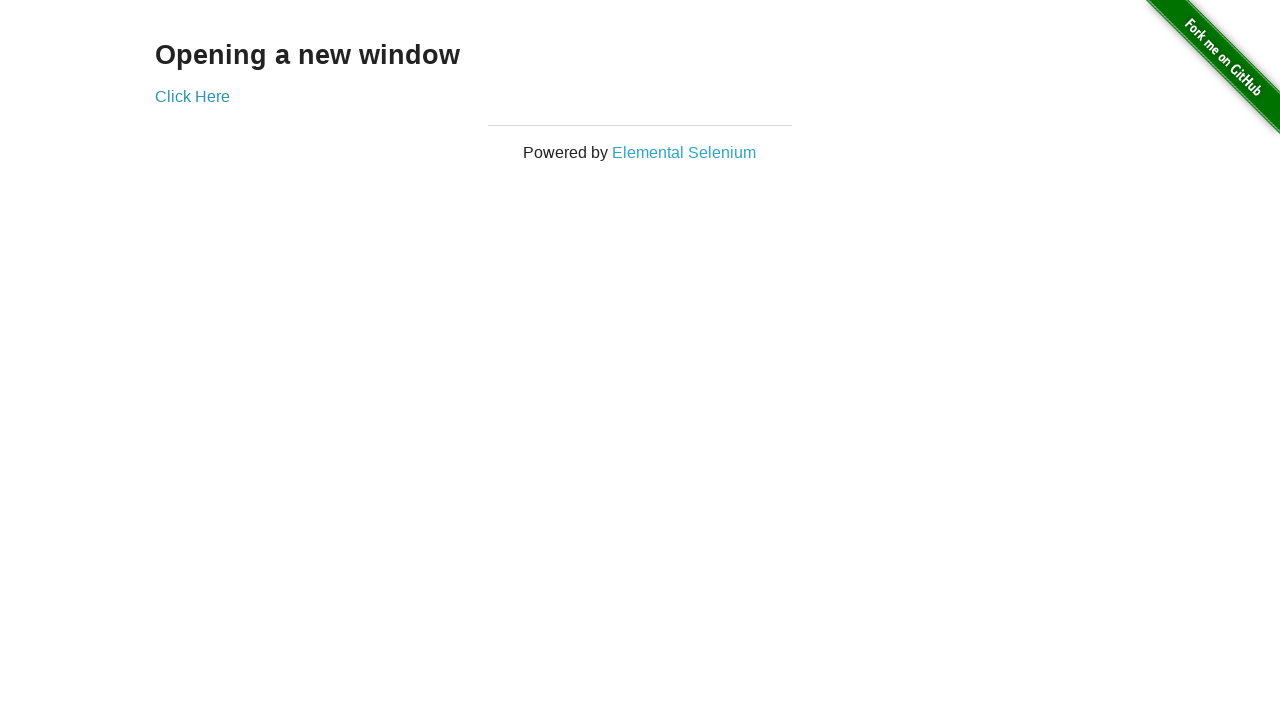

Switched focus back to parent window
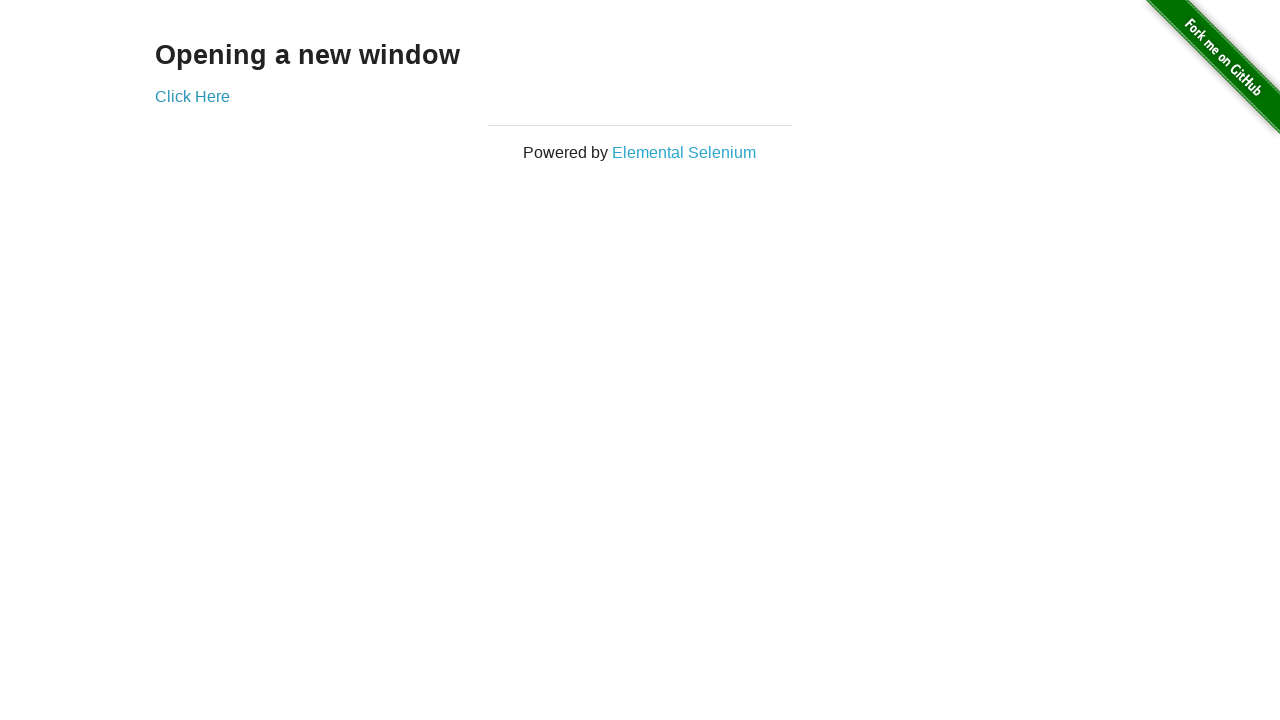

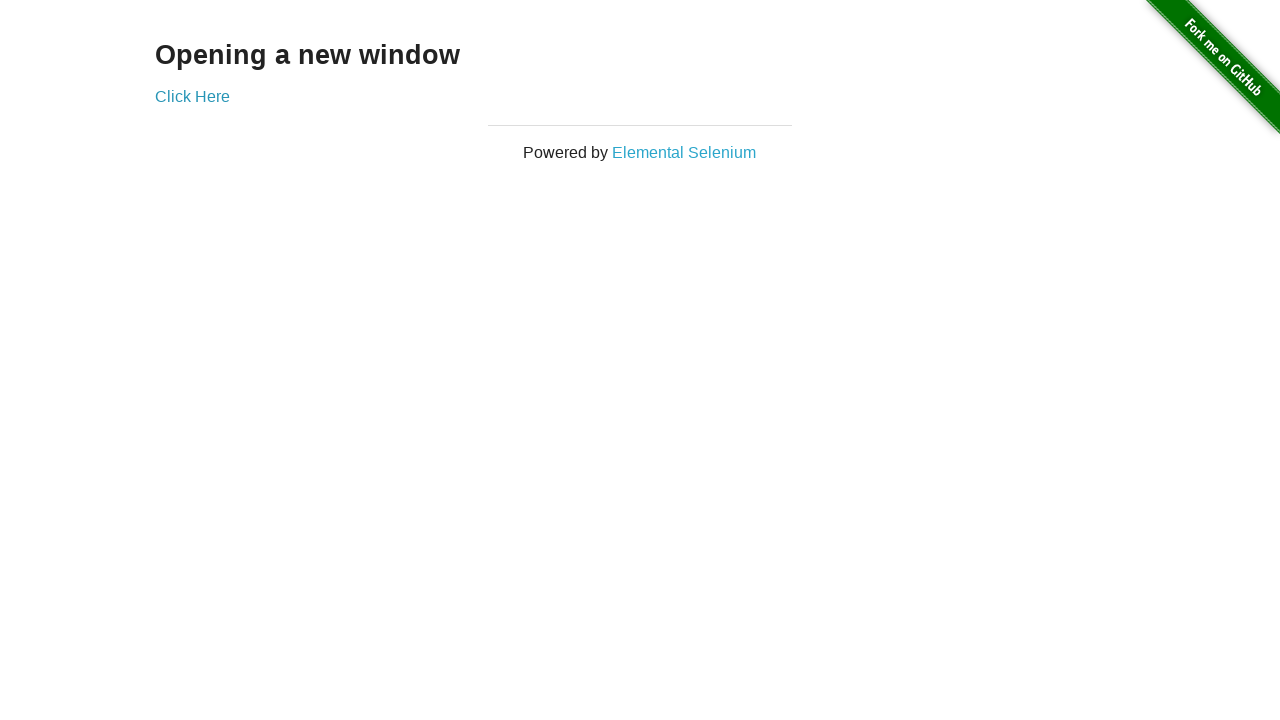